Tests checkbox functionality by clicking checkboxes to toggle their states

Starting URL: https://the-internet.herokuapp.com/

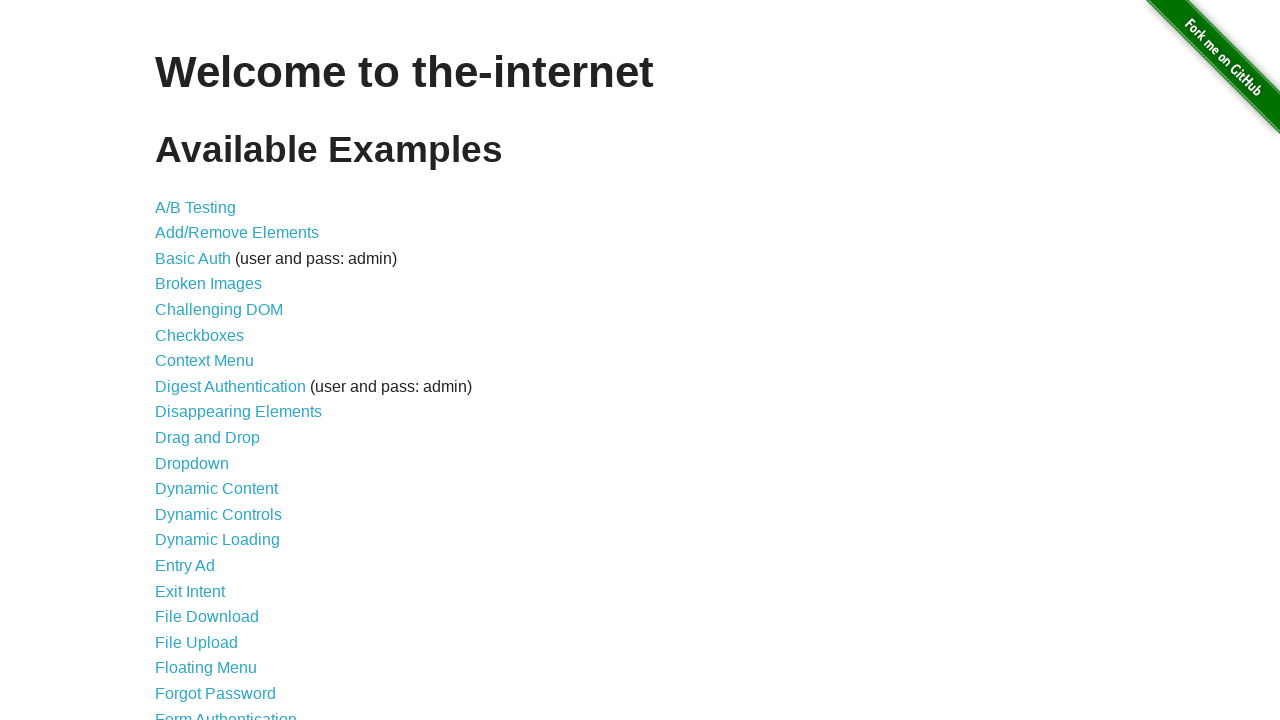

Clicked link to navigate to checkboxes page at (200, 335) on a[href='/checkboxes']
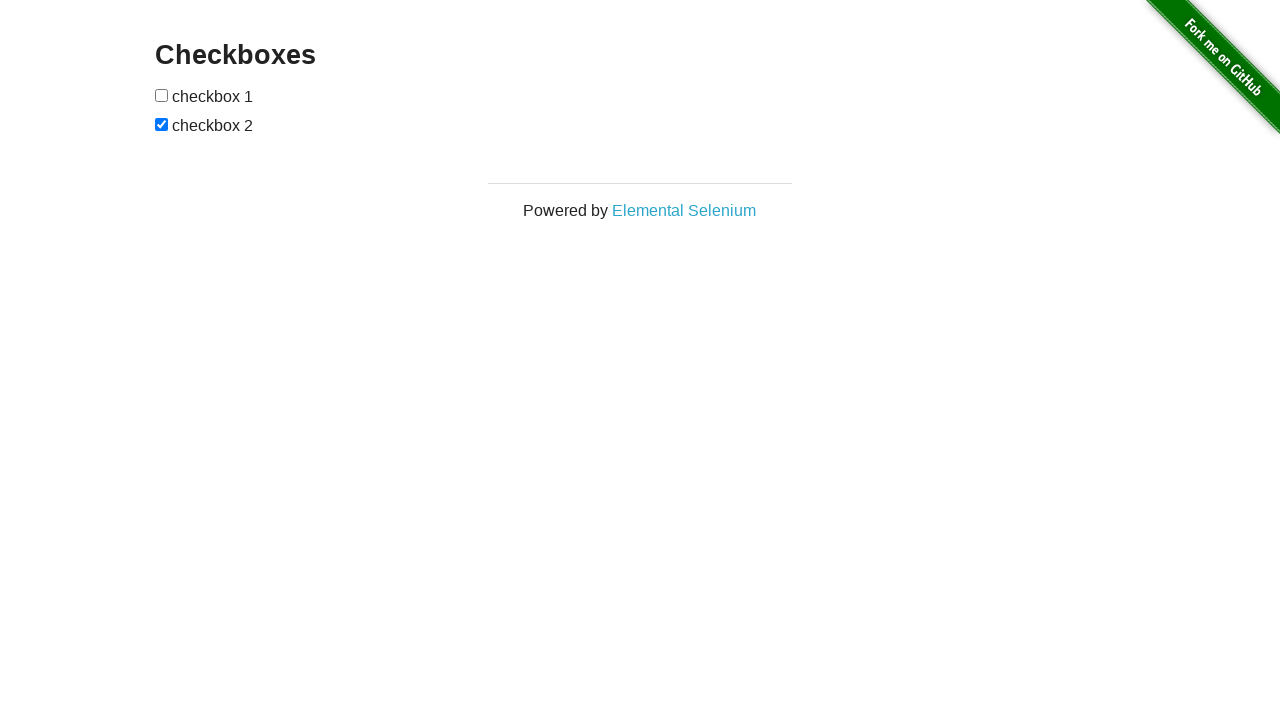

Located first checkbox element
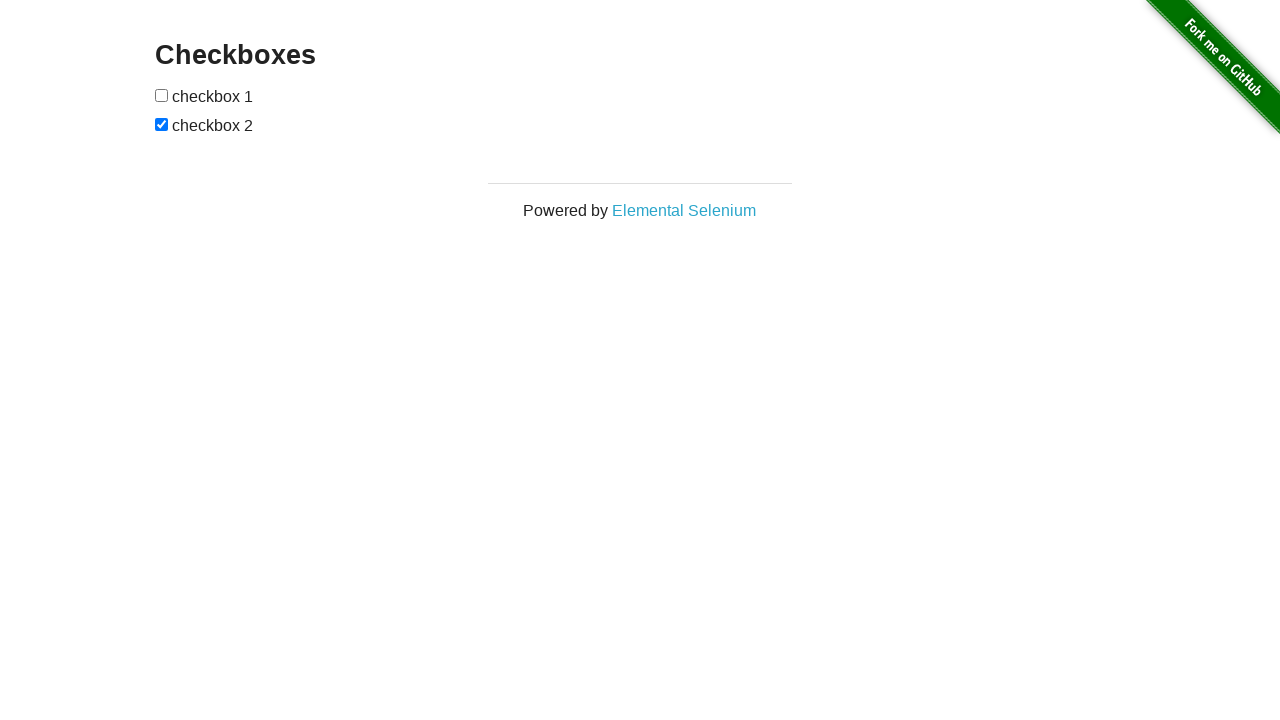

Located second checkbox element
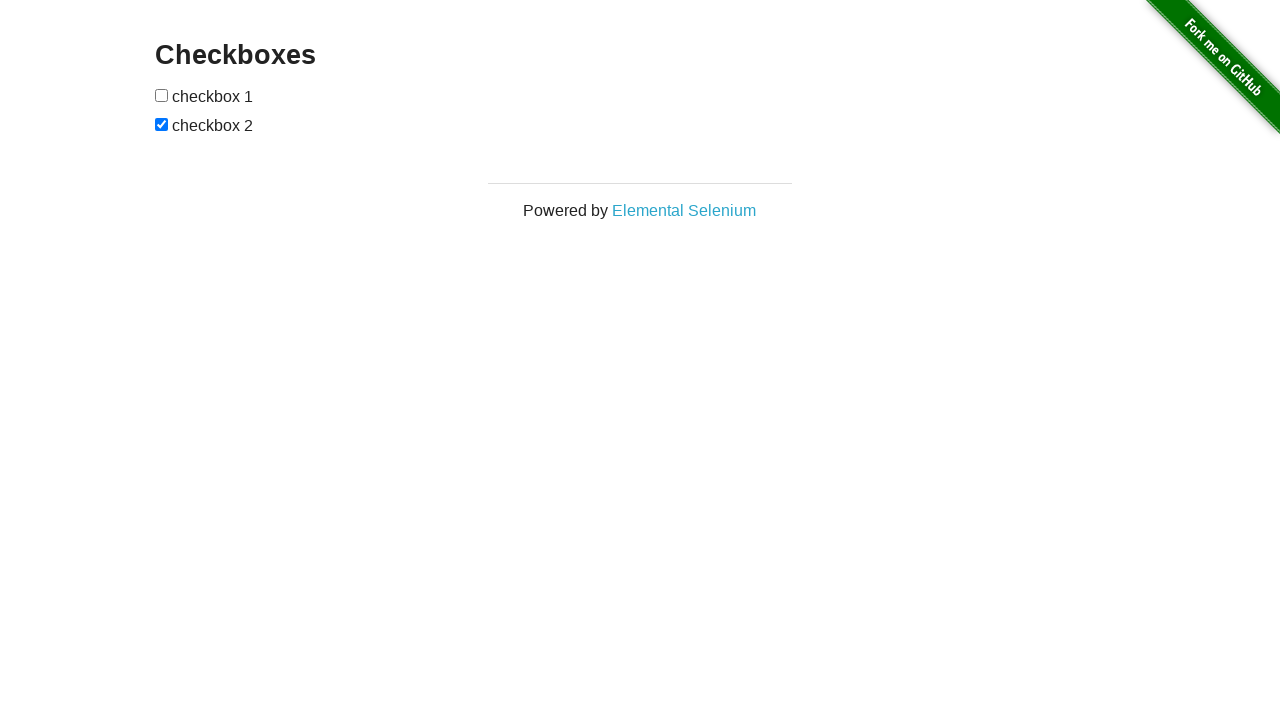

Clicked first checkbox to toggle state at (162, 95) on form#checkboxes input >> nth=0
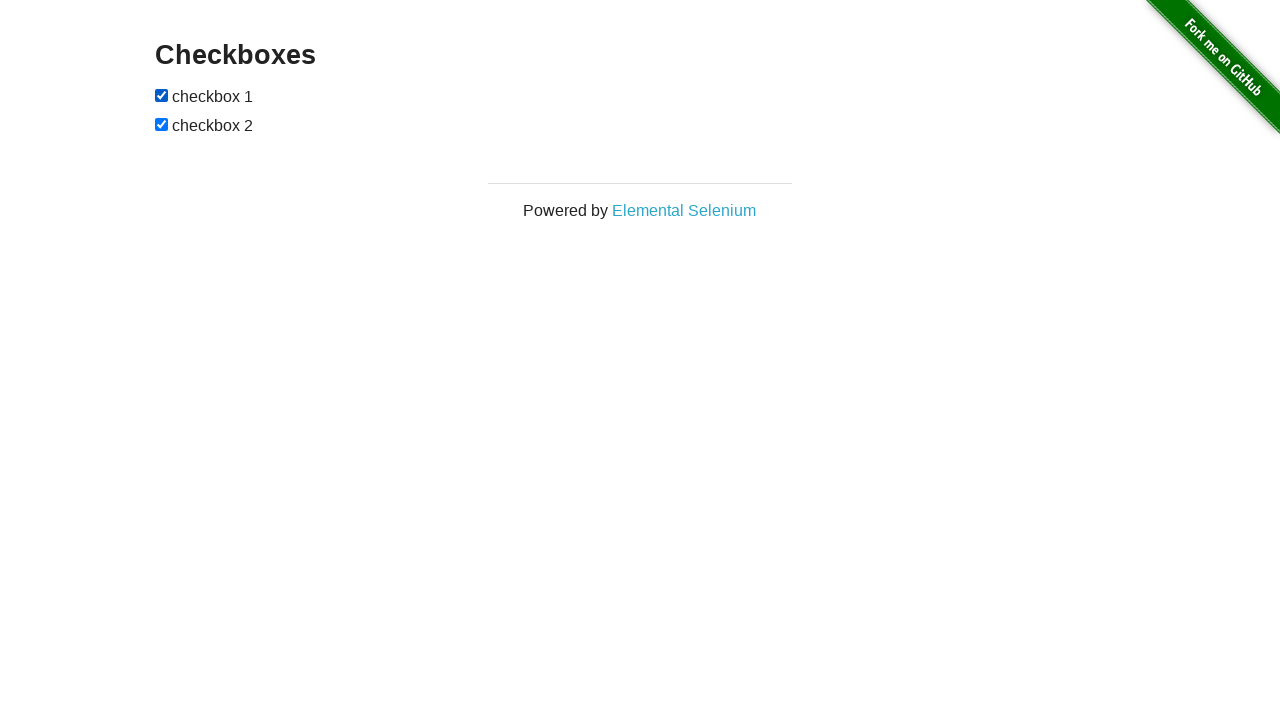

Clicked second checkbox to toggle state at (162, 124) on form#checkboxes input >> nth=1
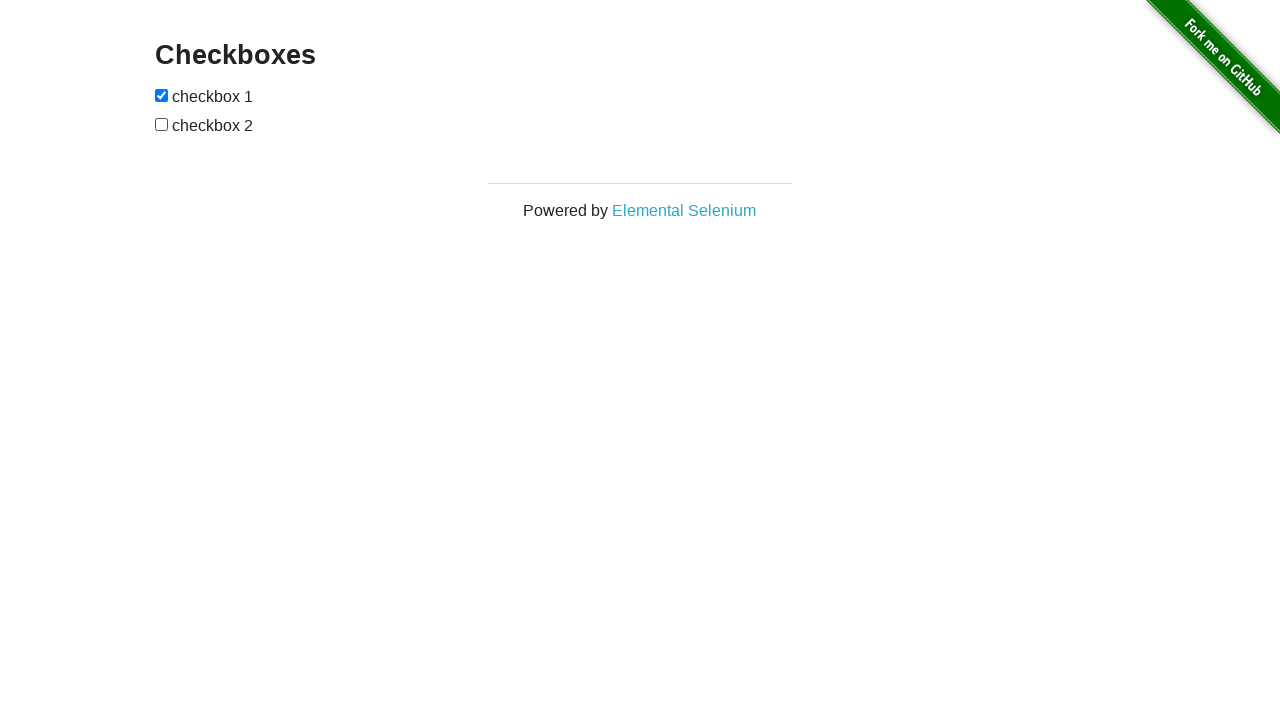

Clicked first checkbox to toggle back at (162, 95) on form#checkboxes input >> nth=0
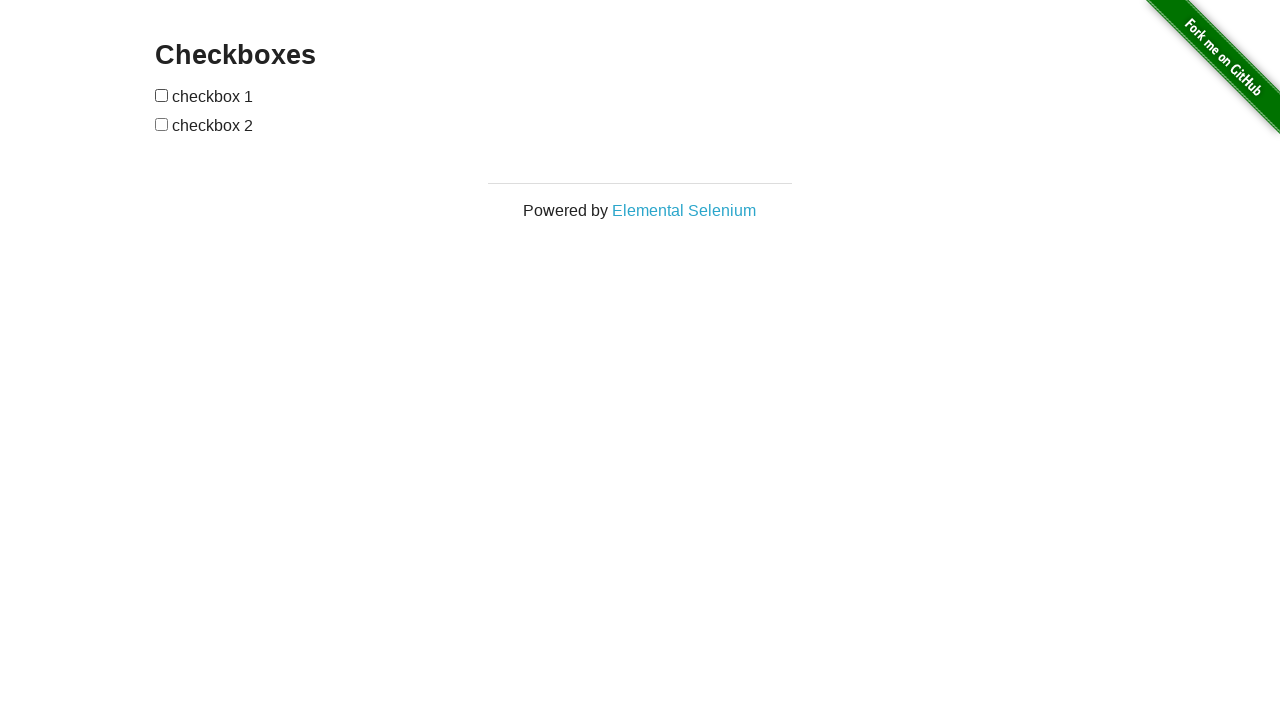

Clicked second checkbox to toggle back at (162, 124) on form#checkboxes input >> nth=1
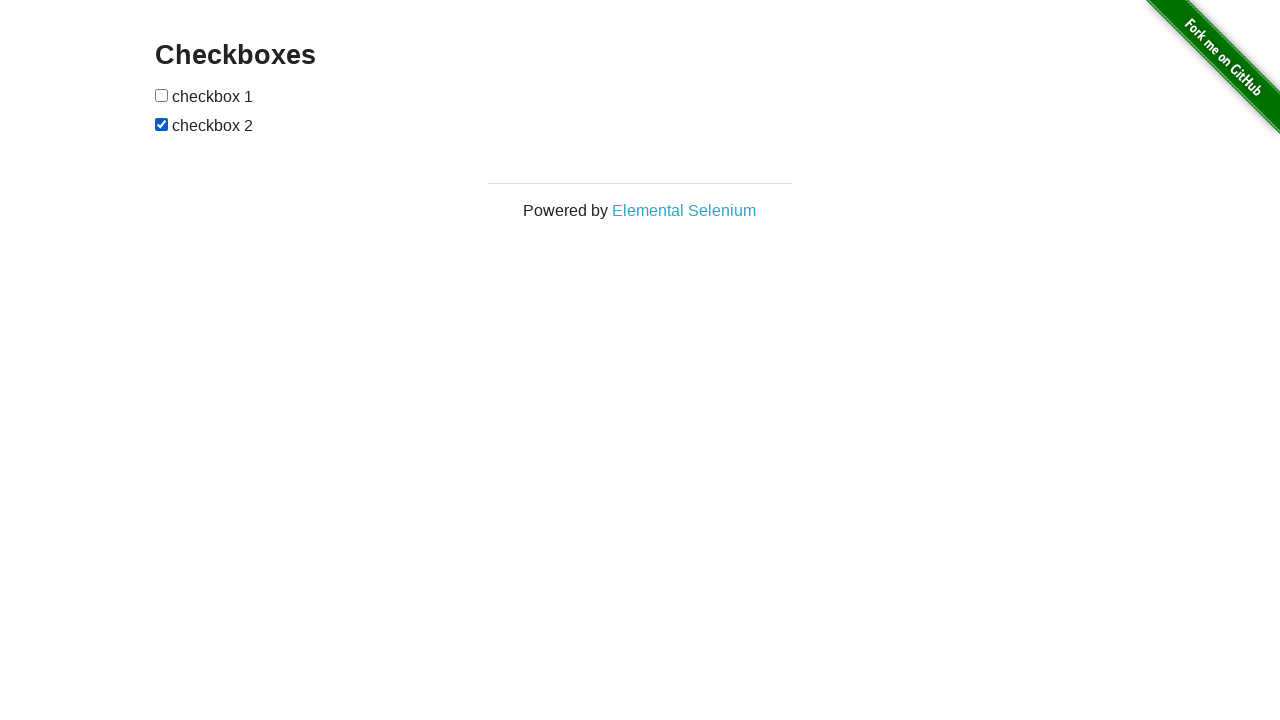

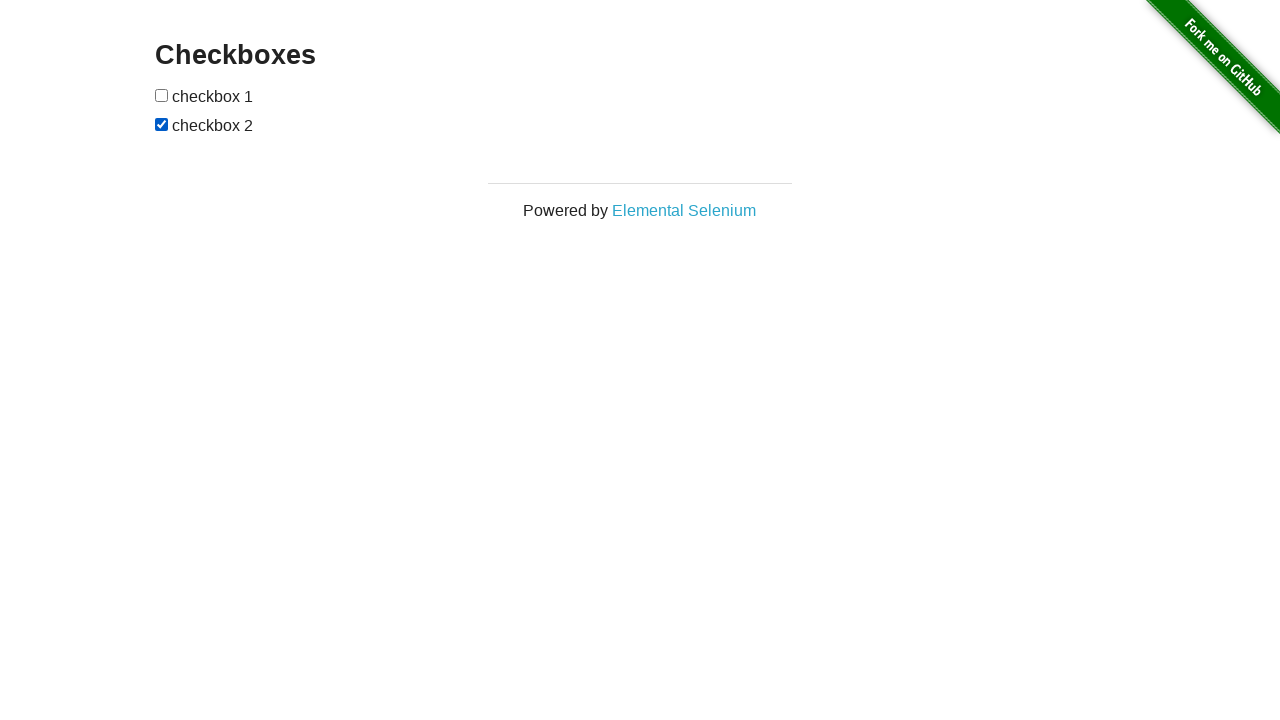